Tests the jQuery UI datepicker widget by switching to the iframe and entering a date value into the datepicker input field

Starting URL: https://jqueryui.com/datepicker/

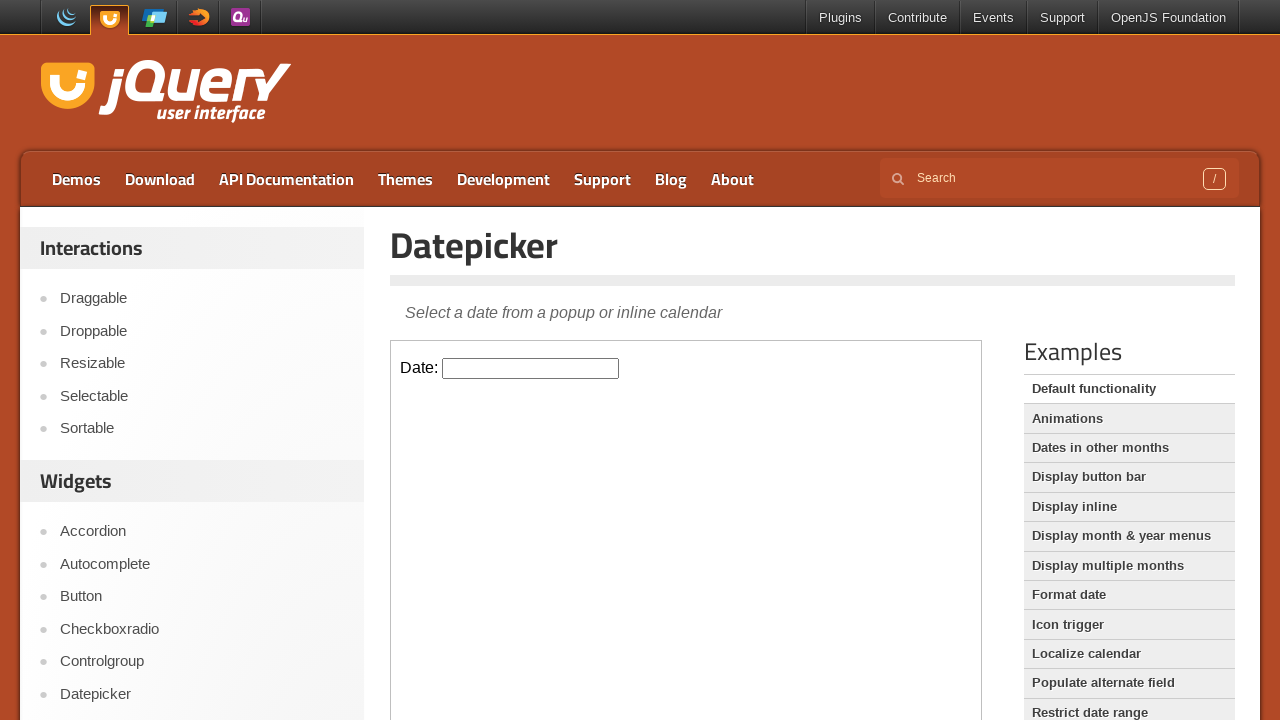

Located the demo iframe containing the datepicker widget
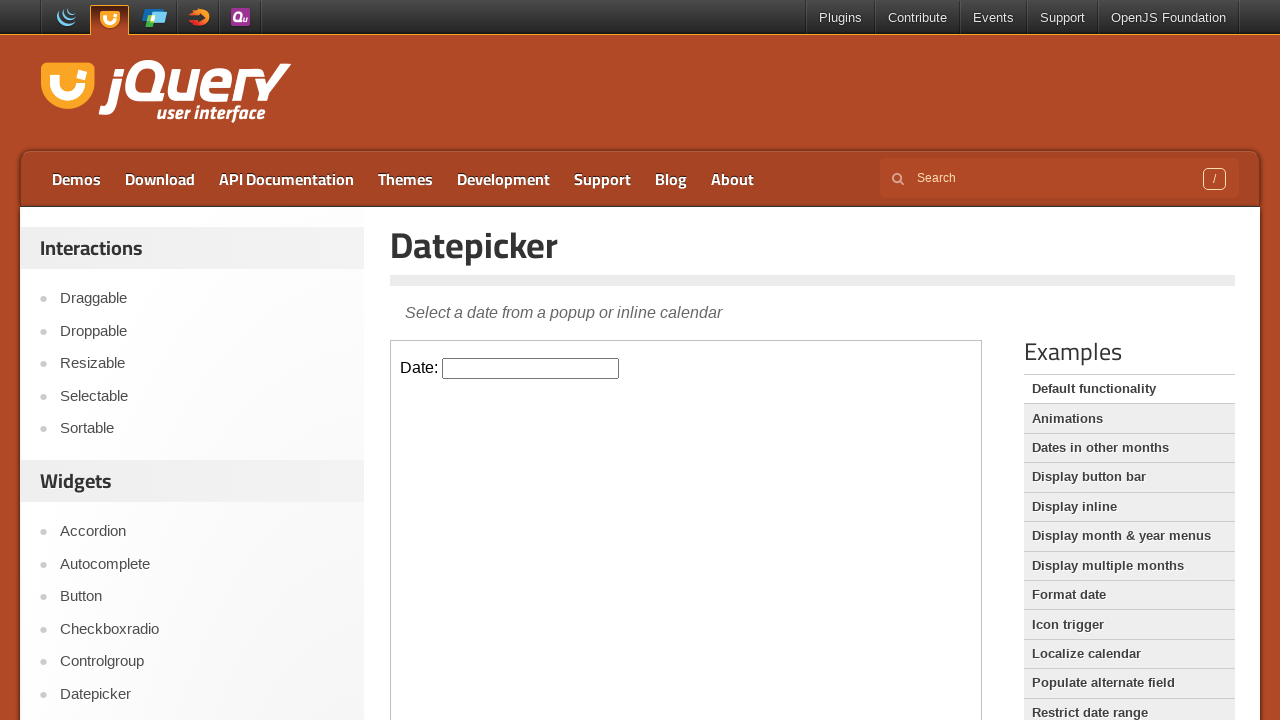

Entered date '07/15/2024' into the datepicker input field on iframe.demo-frame >> nth=0 >> internal:control=enter-frame >> #datepicker
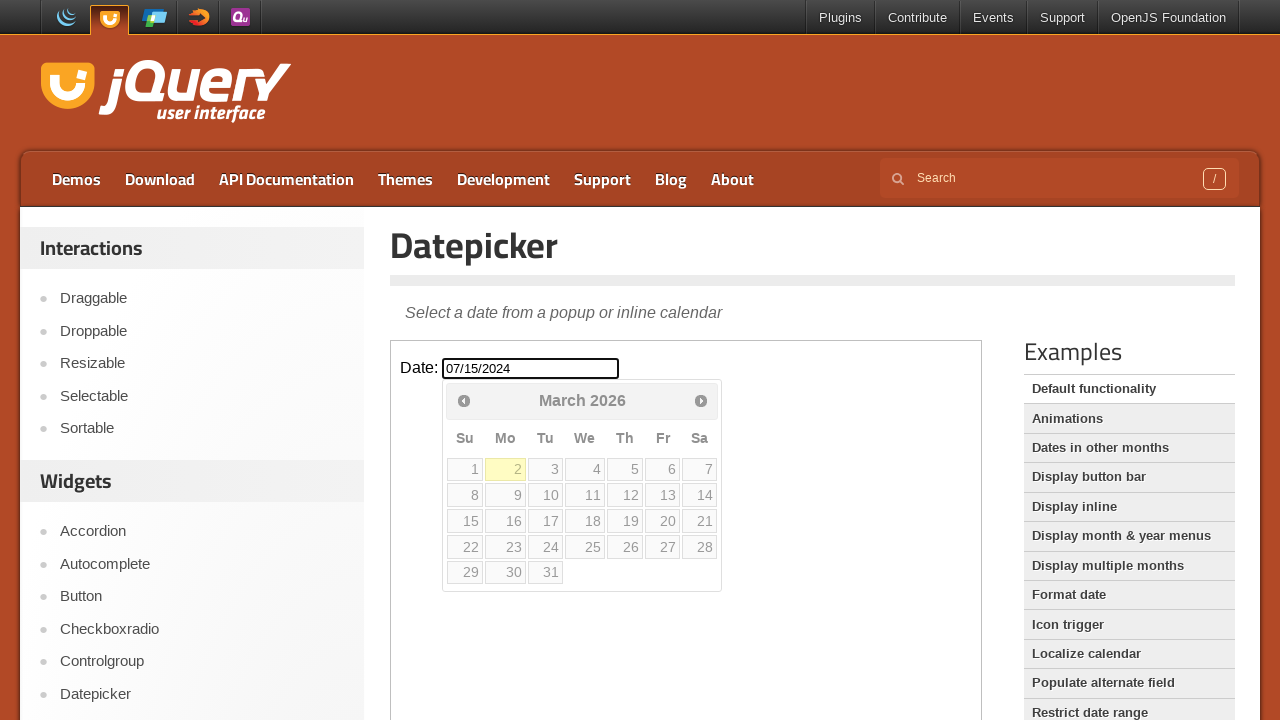

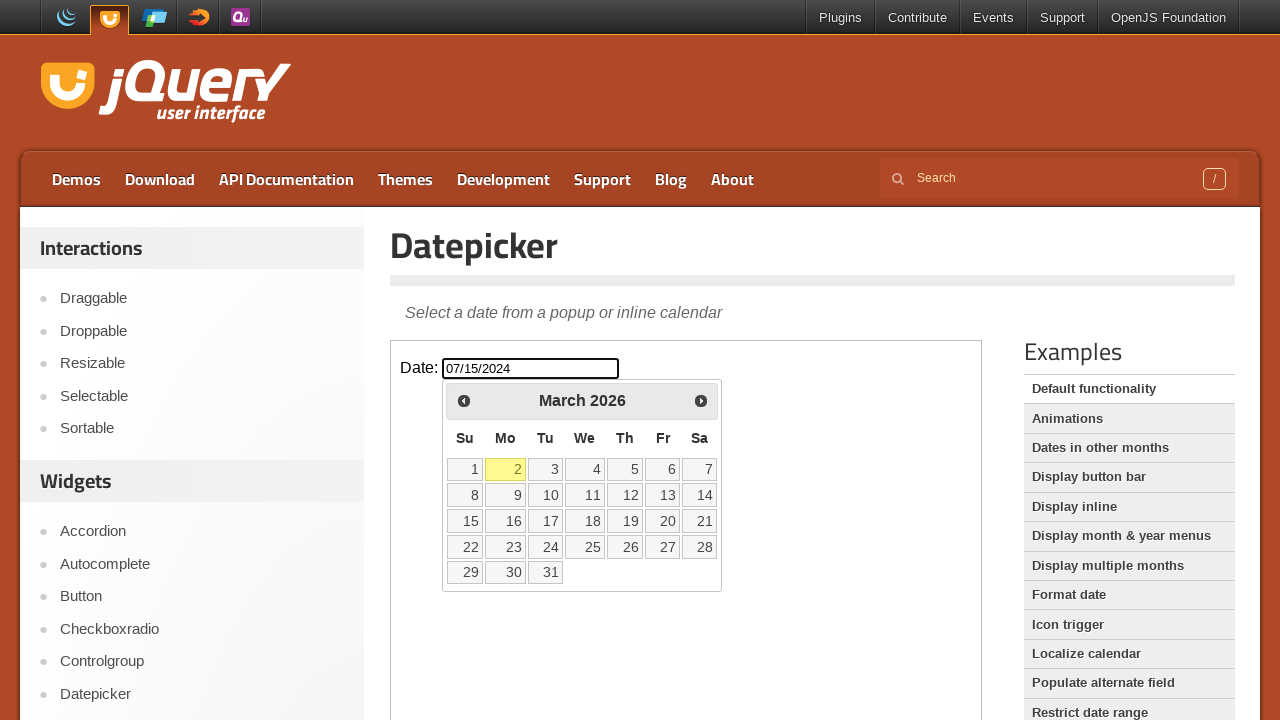